Tests the Bootstrap checkout form by filling in billing information (first name, last name, username, address, email), selecting country and state from dropdowns, entering zip code, and providing payment details (credit card name, number, expiration, CVV), then submitting the form.

Starting URL: https://getbootstrap.com/docs/4.0/examples/checkout/

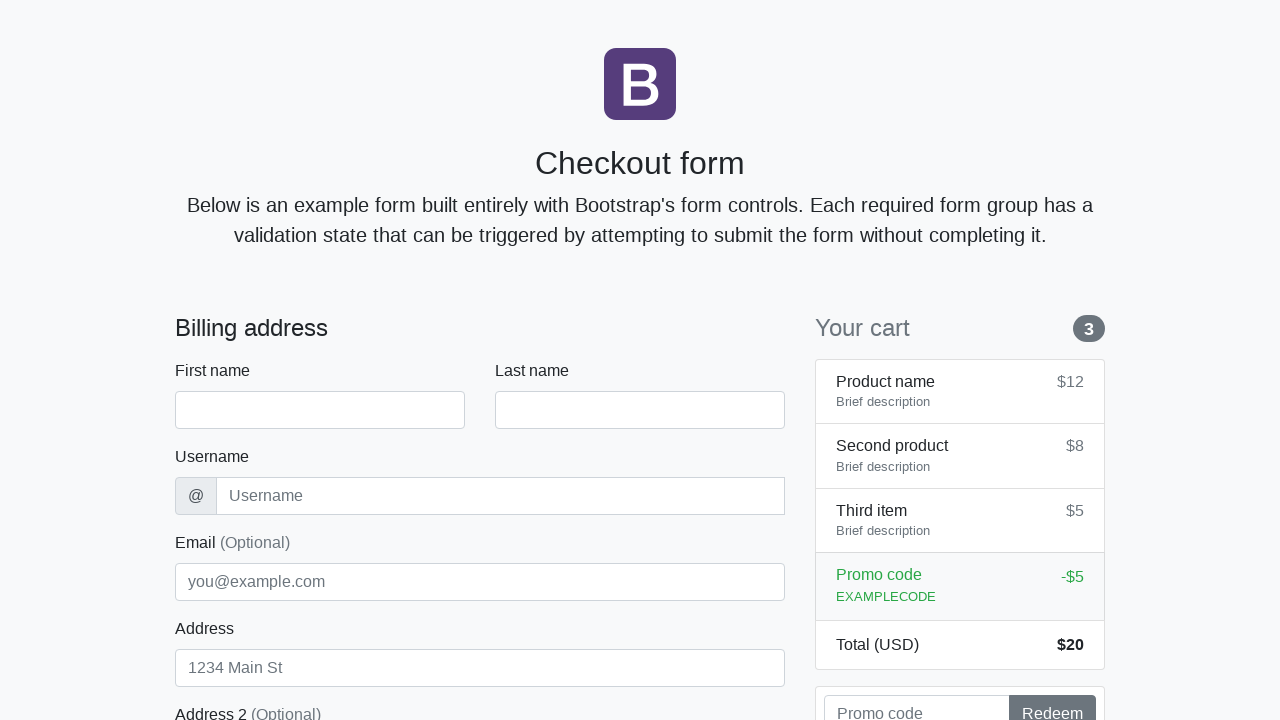

Waited for checkout form to load
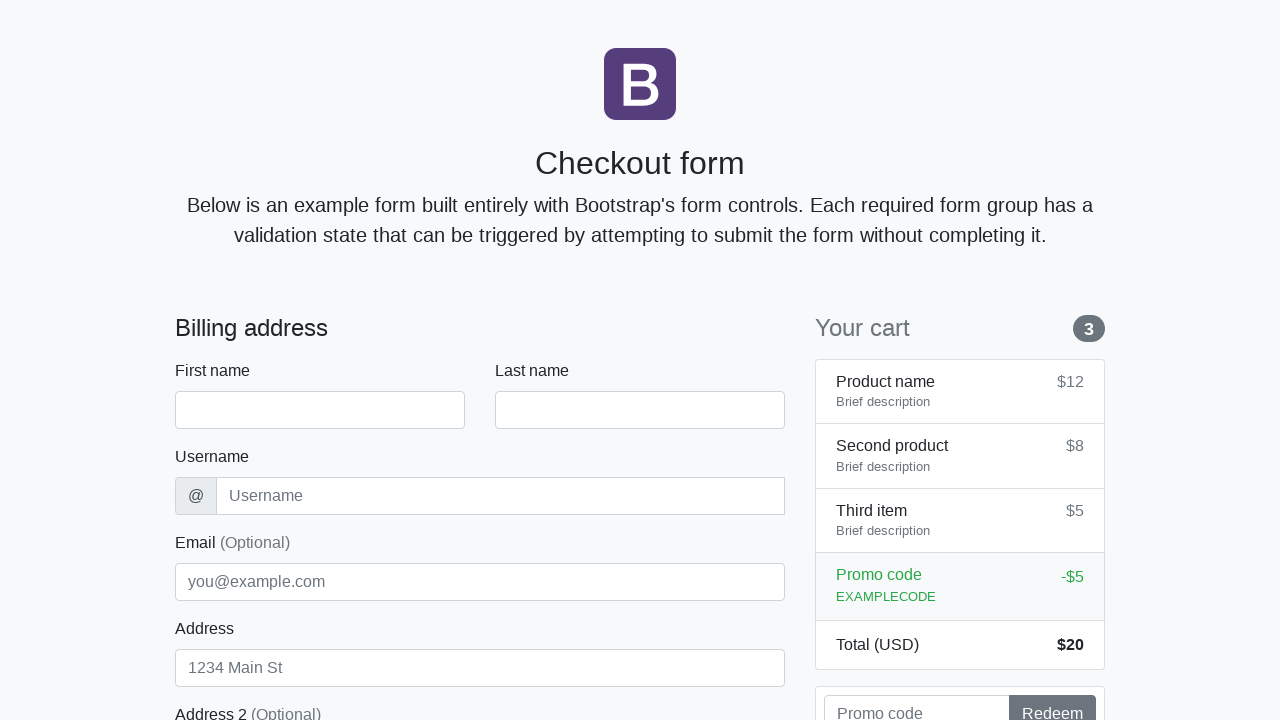

Filled first name field with 'Marcus' on #firstName
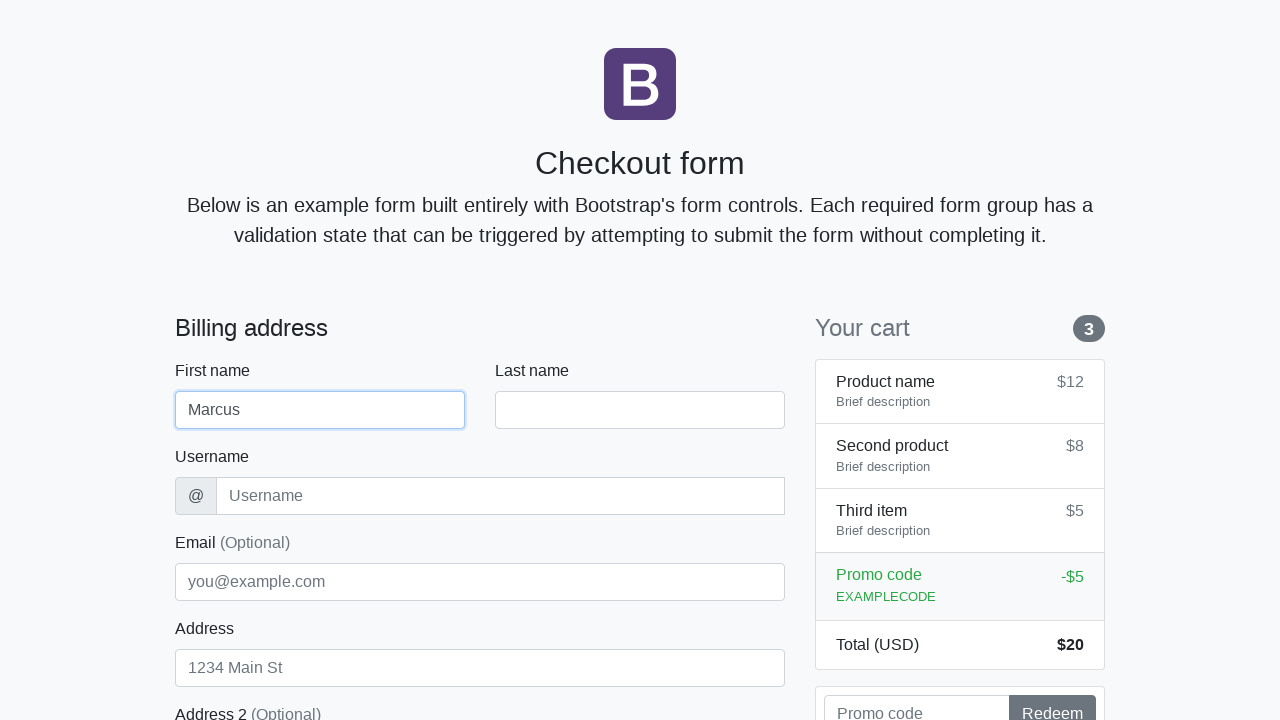

Filled last name field with 'Thompson' on #lastName
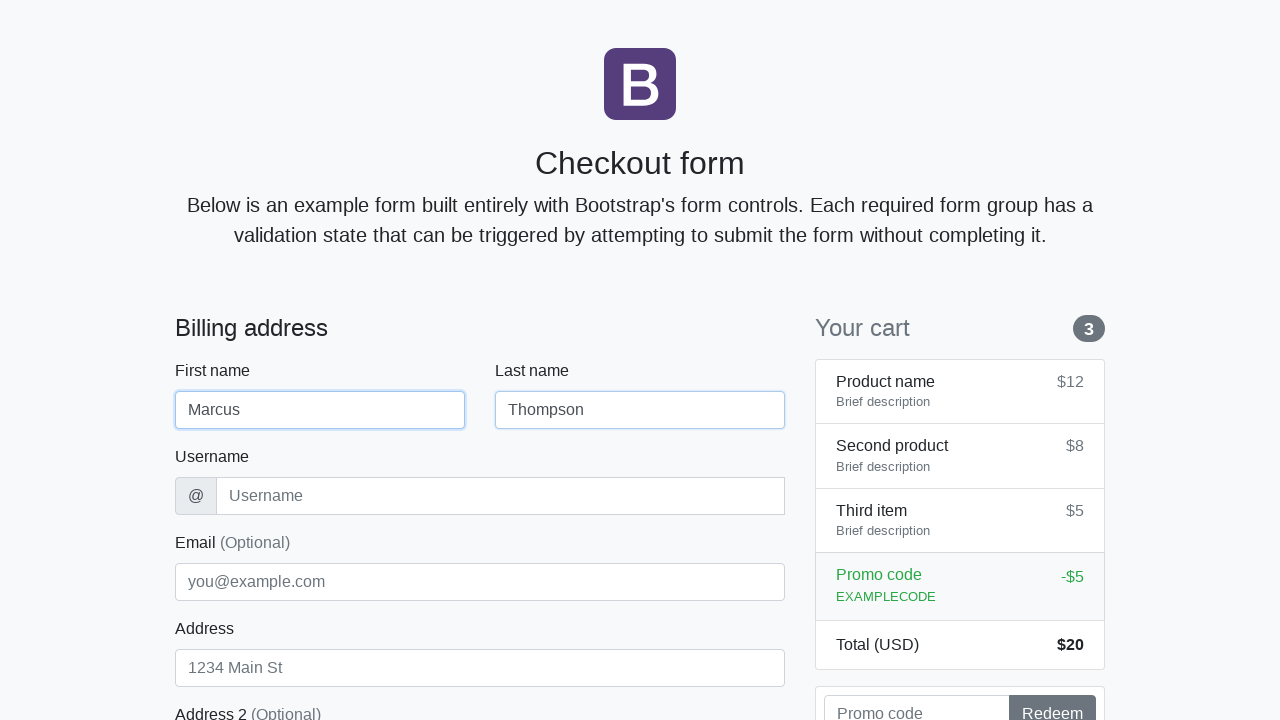

Filled username field with 'mthompson_2024' on #username
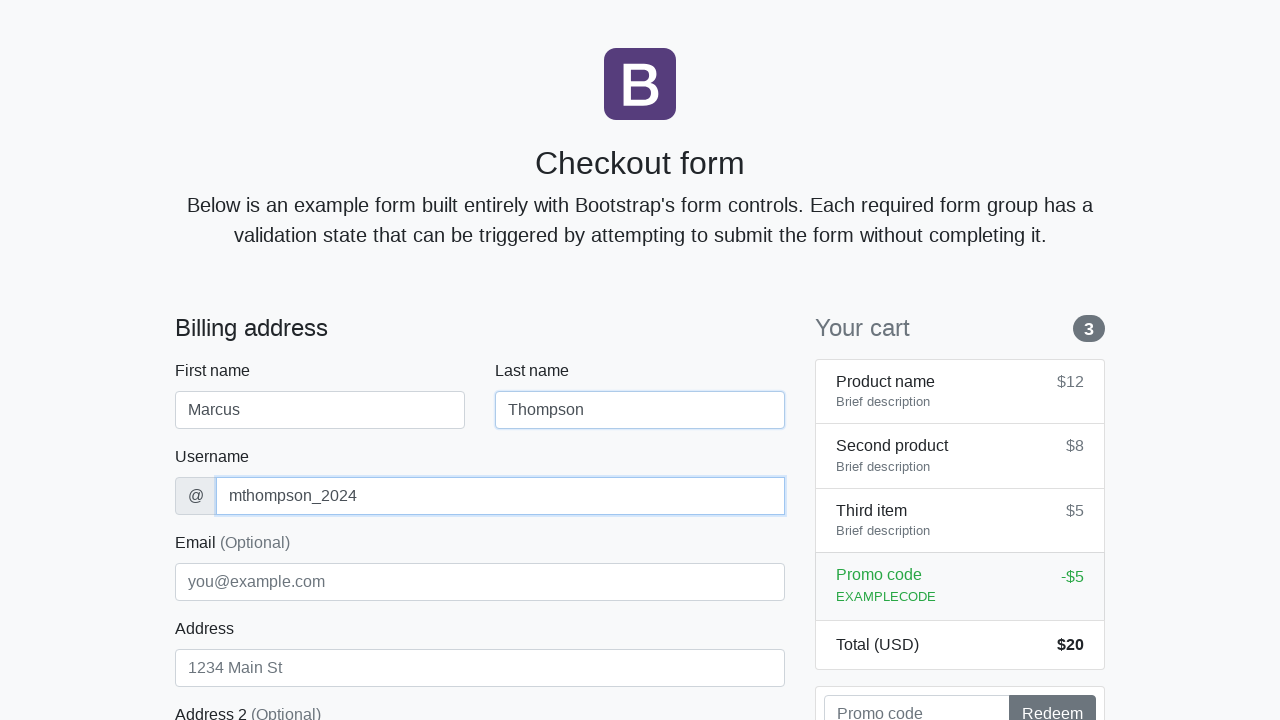

Filled address field with 'Oak Avenue 142' on #address
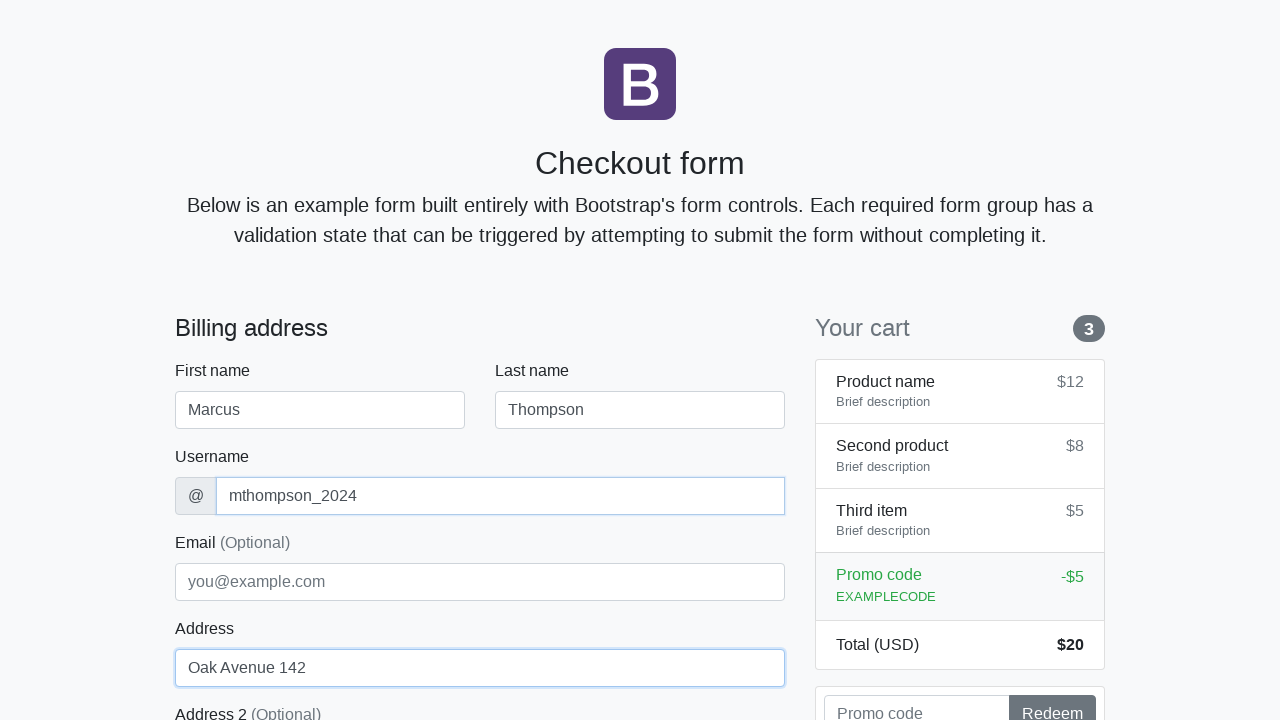

Filled email field with 'marcus.thompson@example.com' on #email
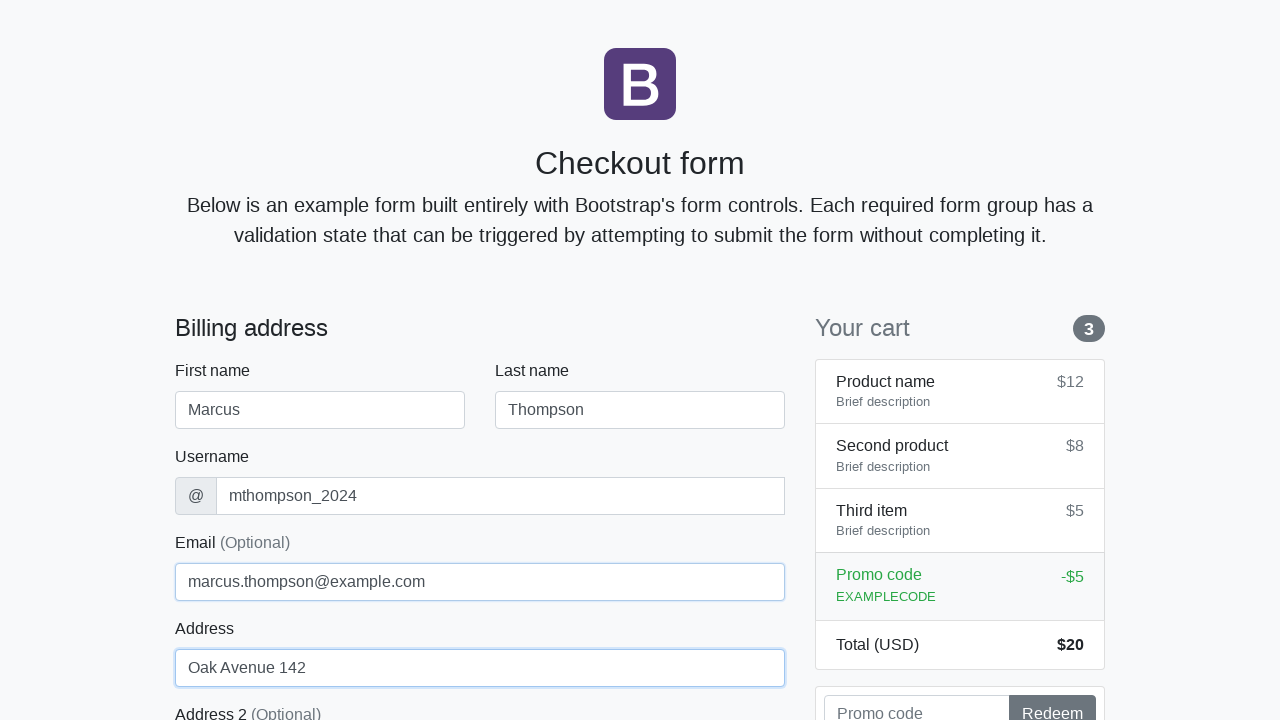

Selected 'United States' from country dropdown on #country
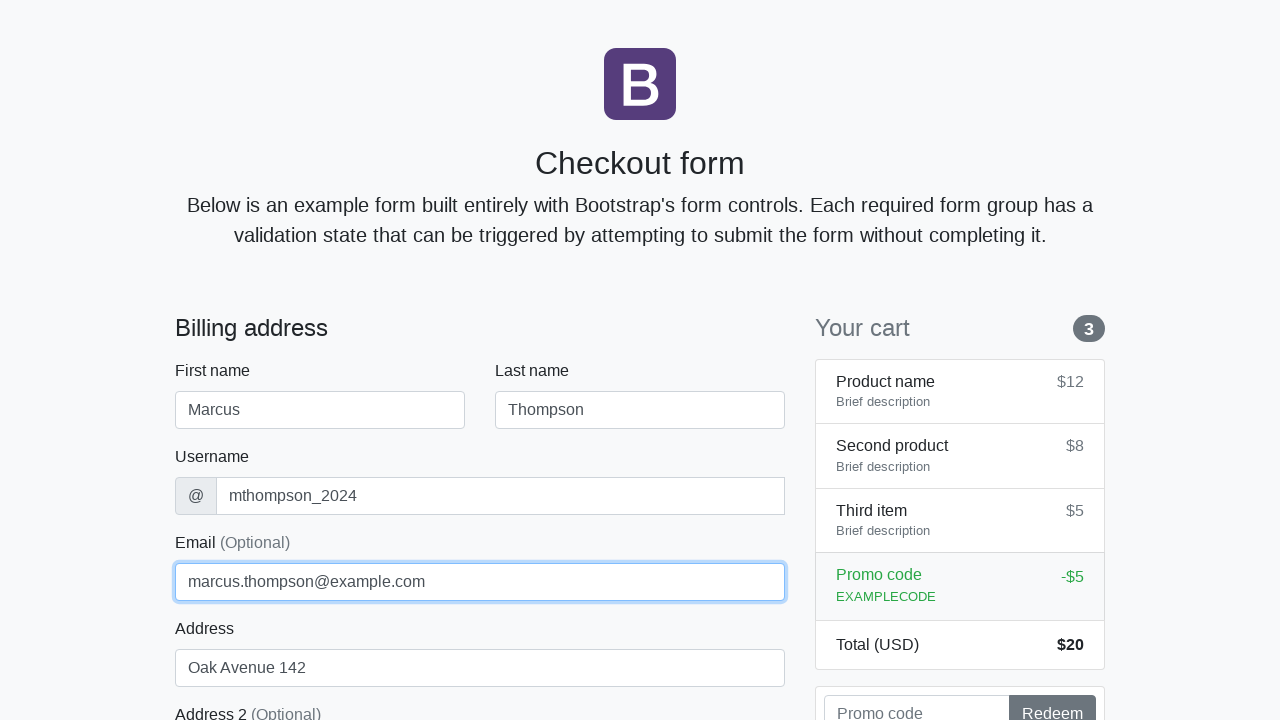

Selected 'California' from state dropdown on #state
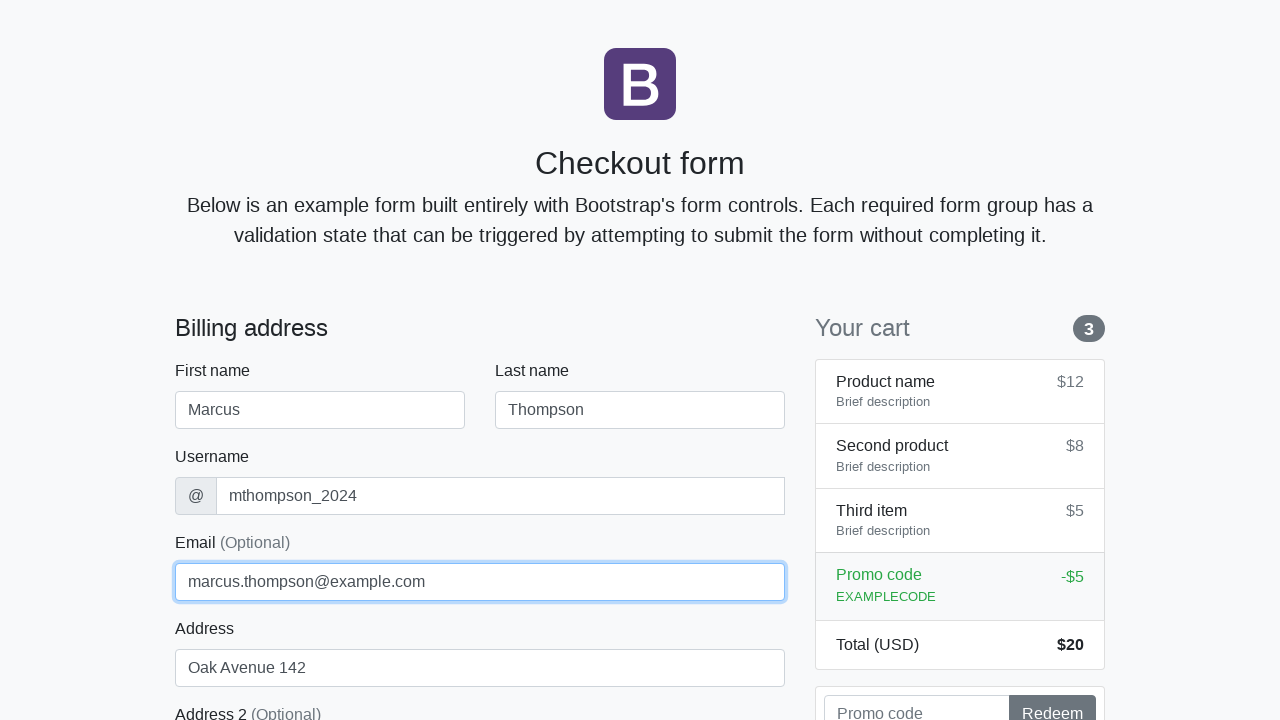

Filled zip code field with '94102' on #zip
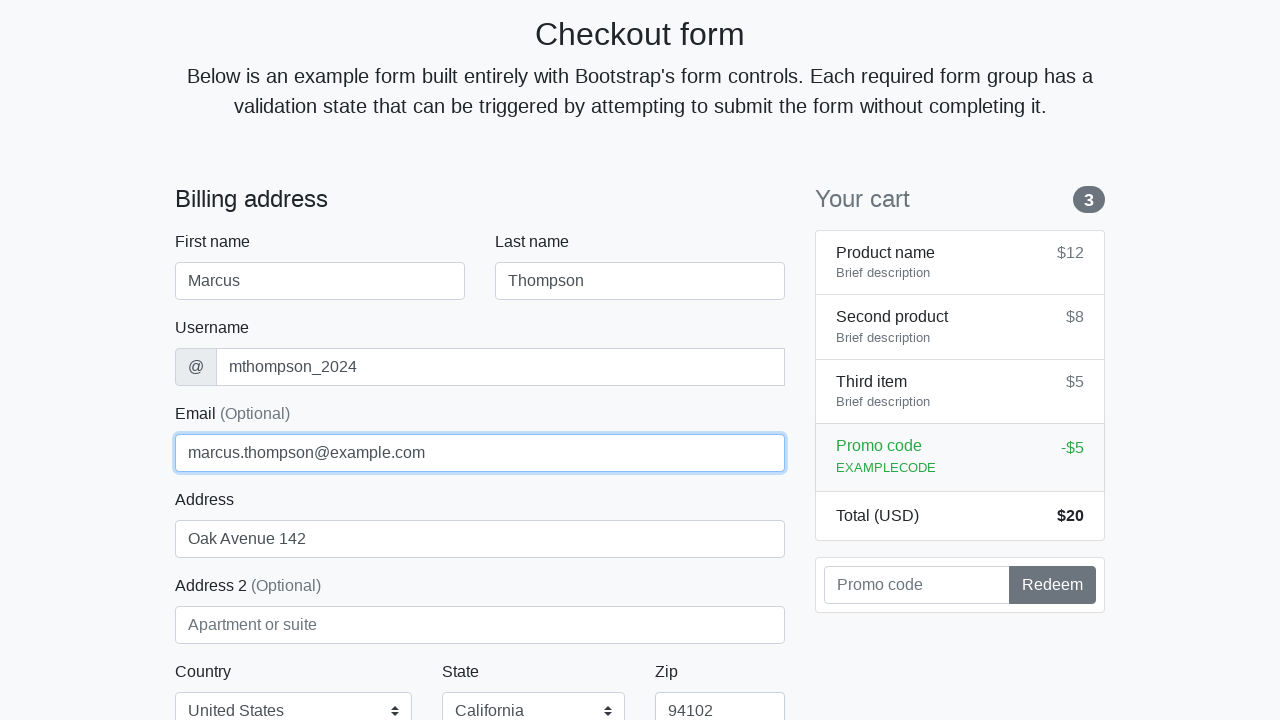

Filled credit card name field with 'Marcus Thompson' on #cc-name
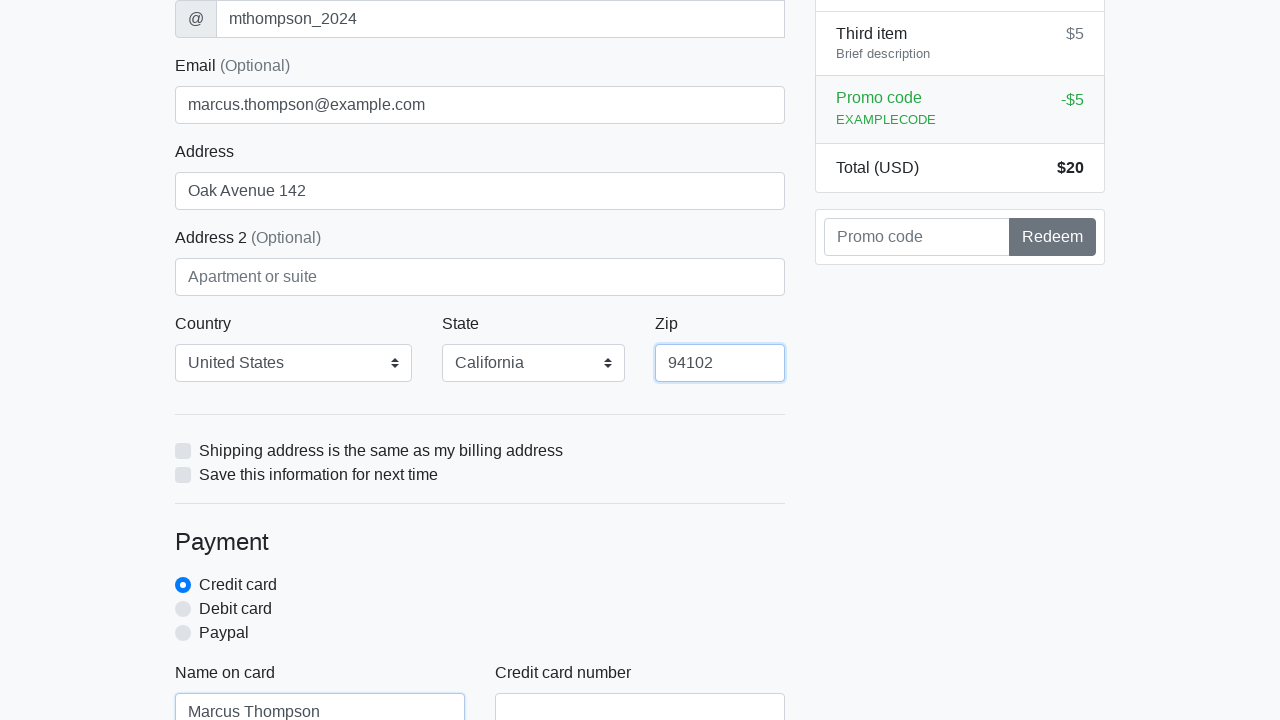

Filled credit card number field on #cc-number
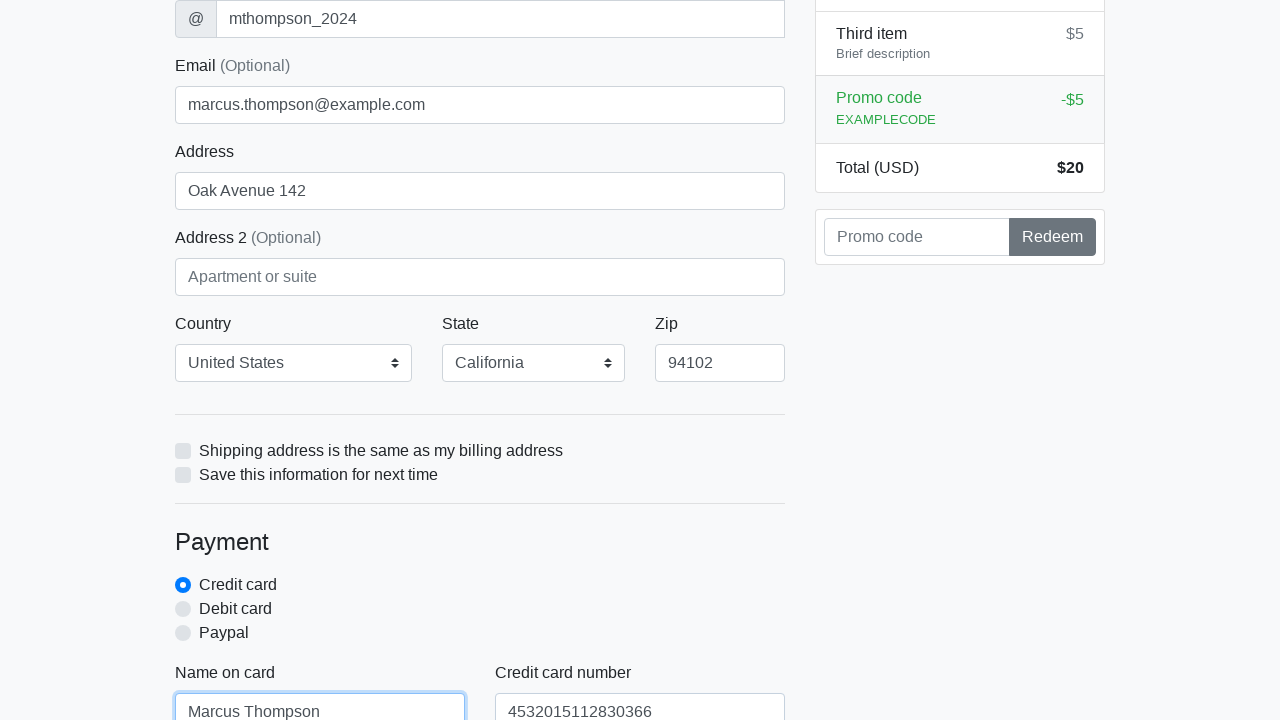

Filled credit card expiration field with '12/2025' on #cc-expiration
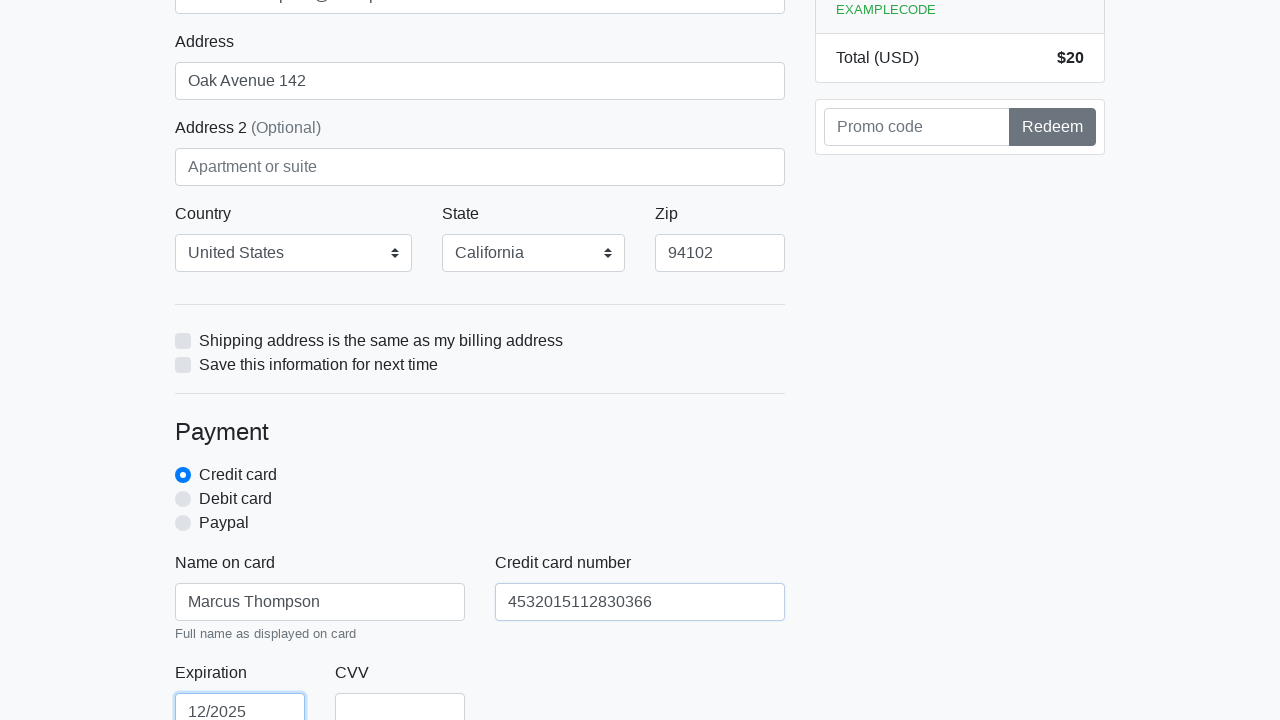

Filled credit card CVV field with '742' on #cc-cvv
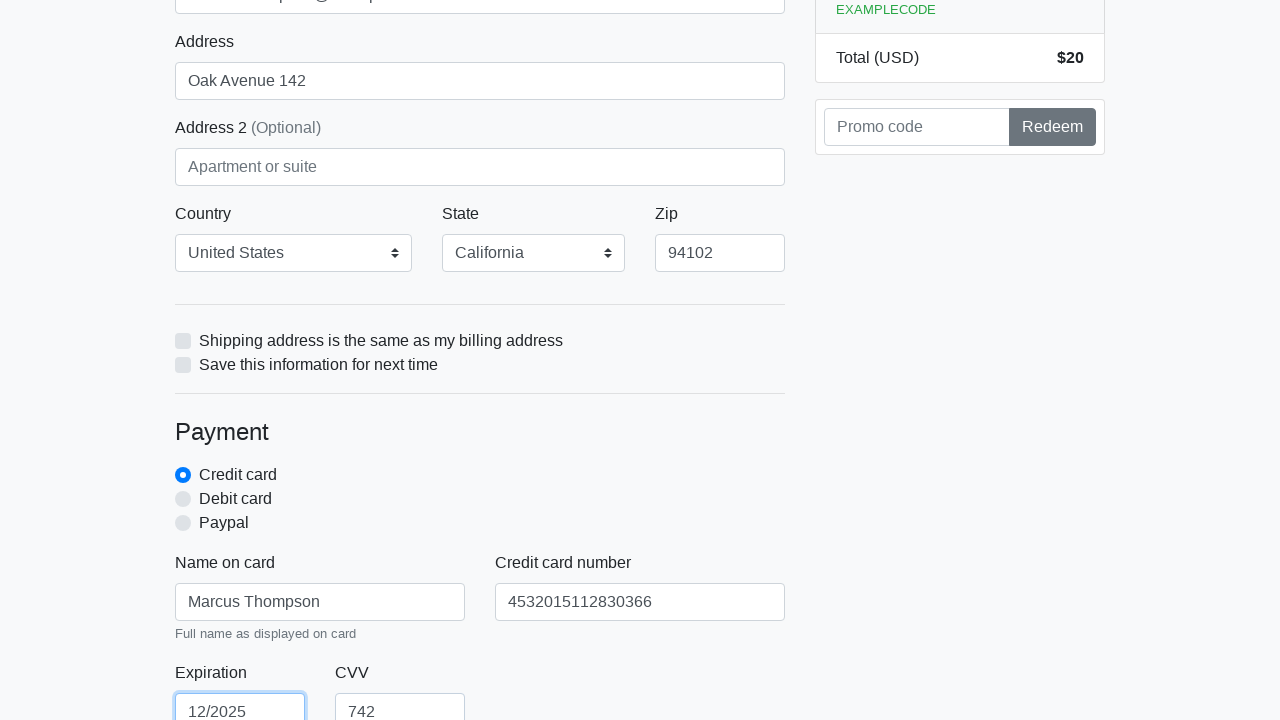

Clicked submit button to complete purchase at (480, 500) on xpath=/html/body/div/div[2]/div[2]/form/button
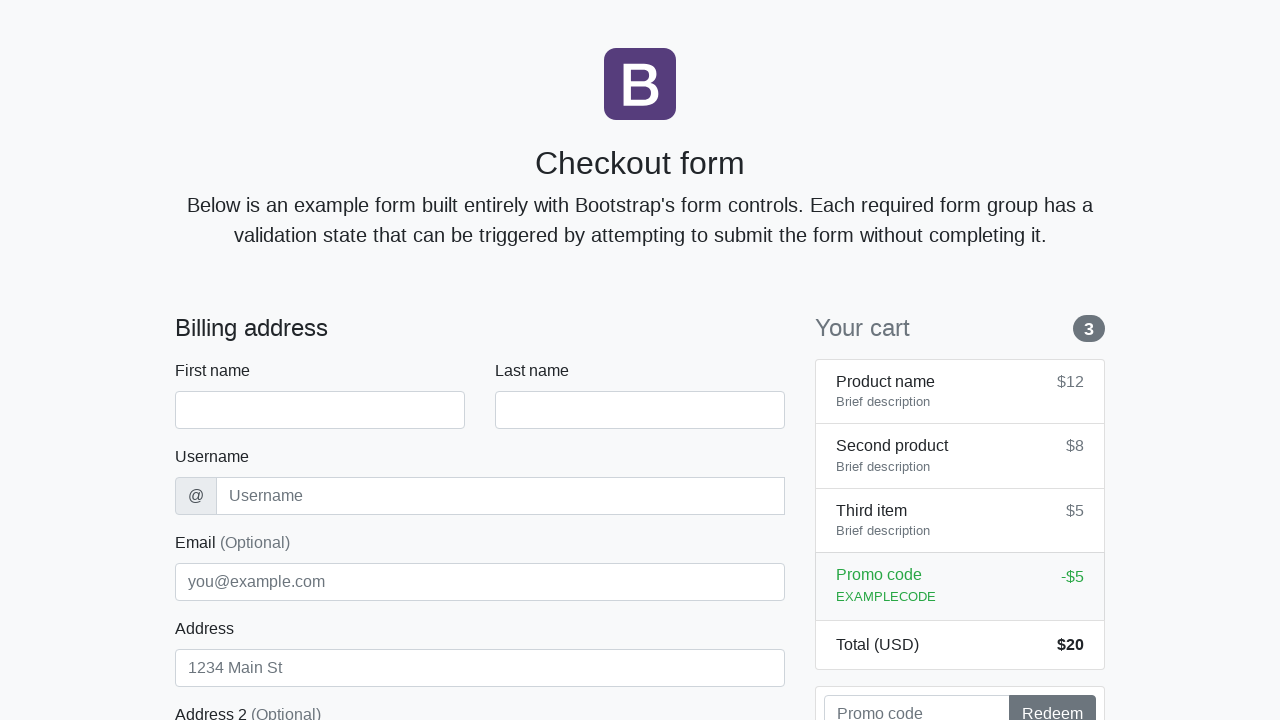

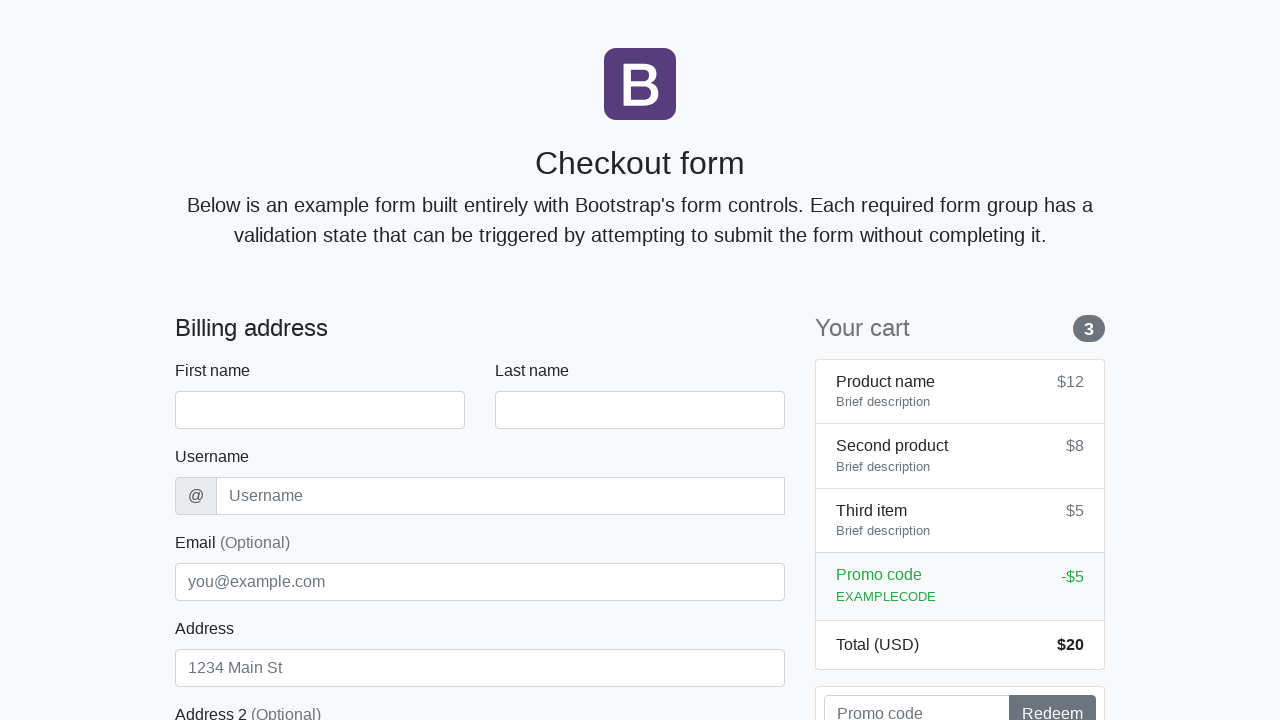